Tests web table sorting by clicking on Last Name column header to sort alphabetically

Starting URL: https://the-internet.herokuapp.com/tables

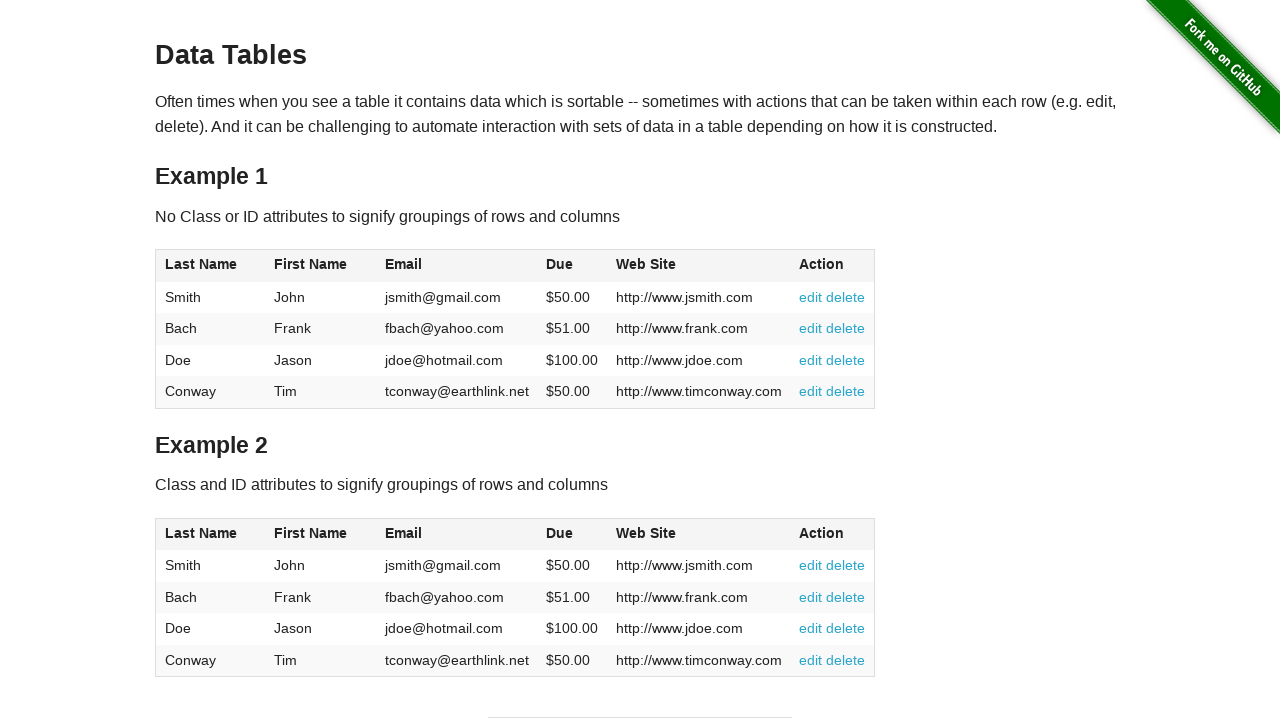

Web table loaded successfully
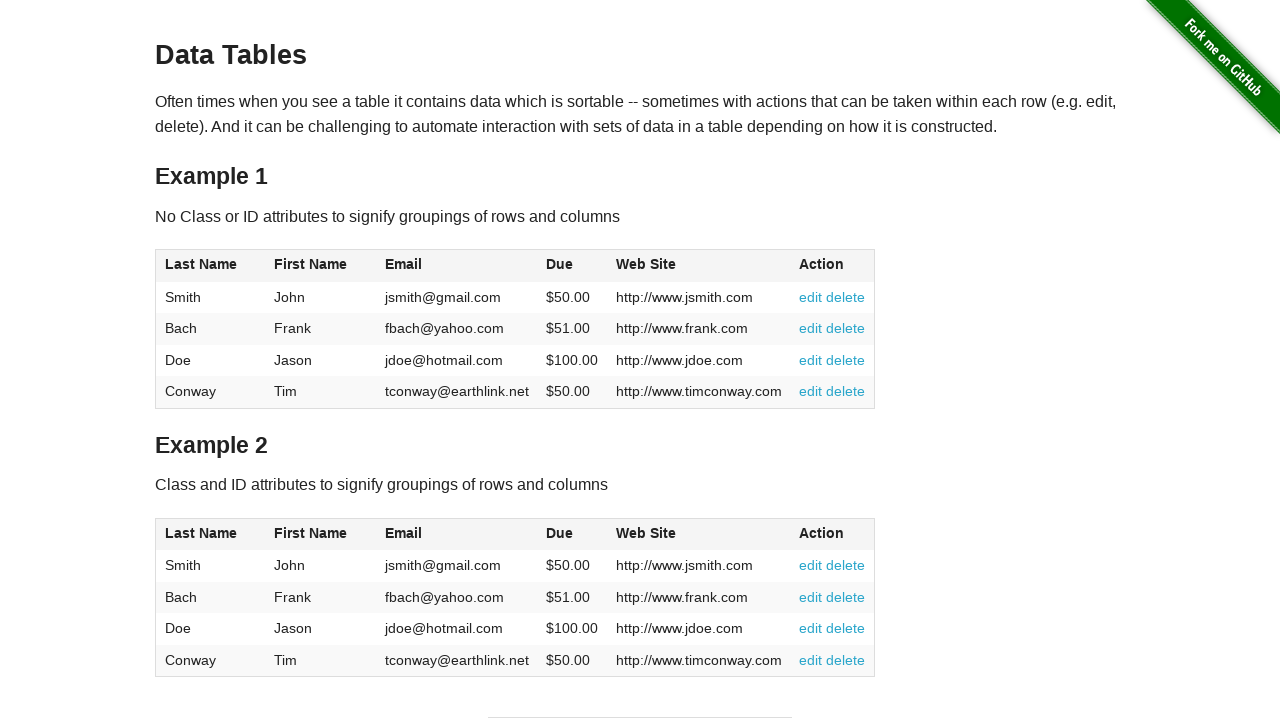

Clicked Last Name column header to sort alphabetically at (210, 266) on #table1 thead th:nth-child(1)
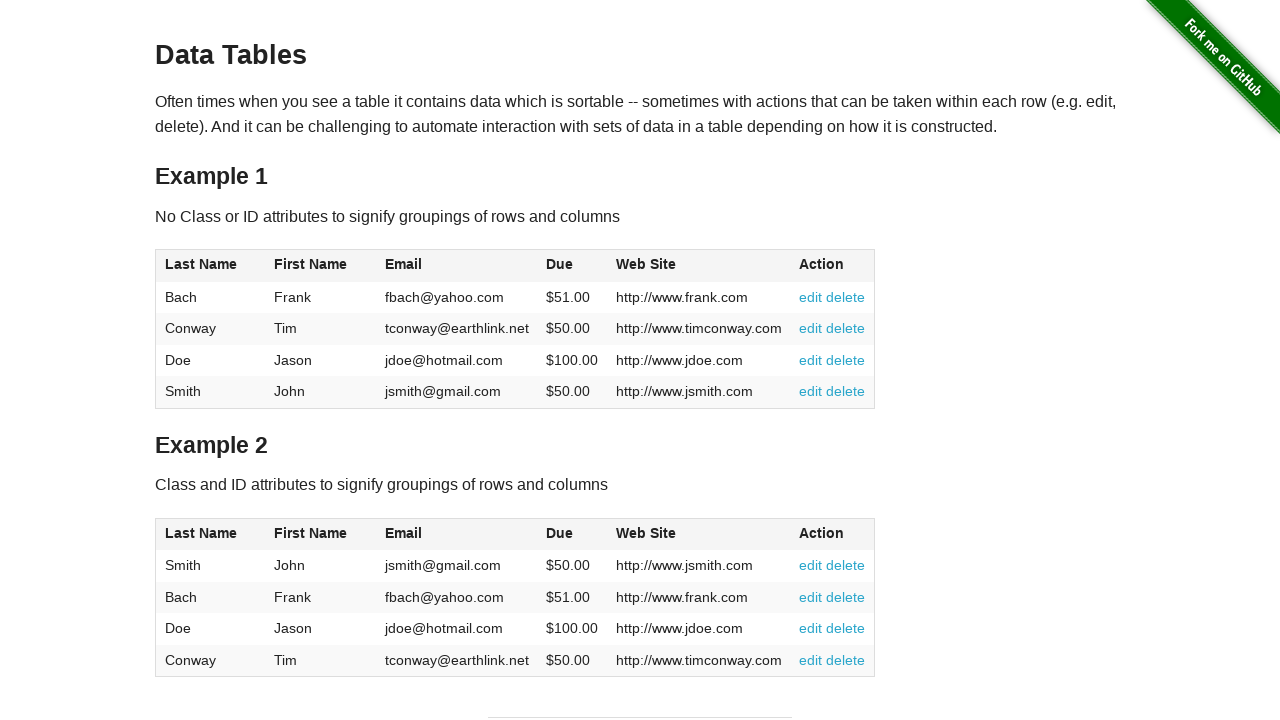

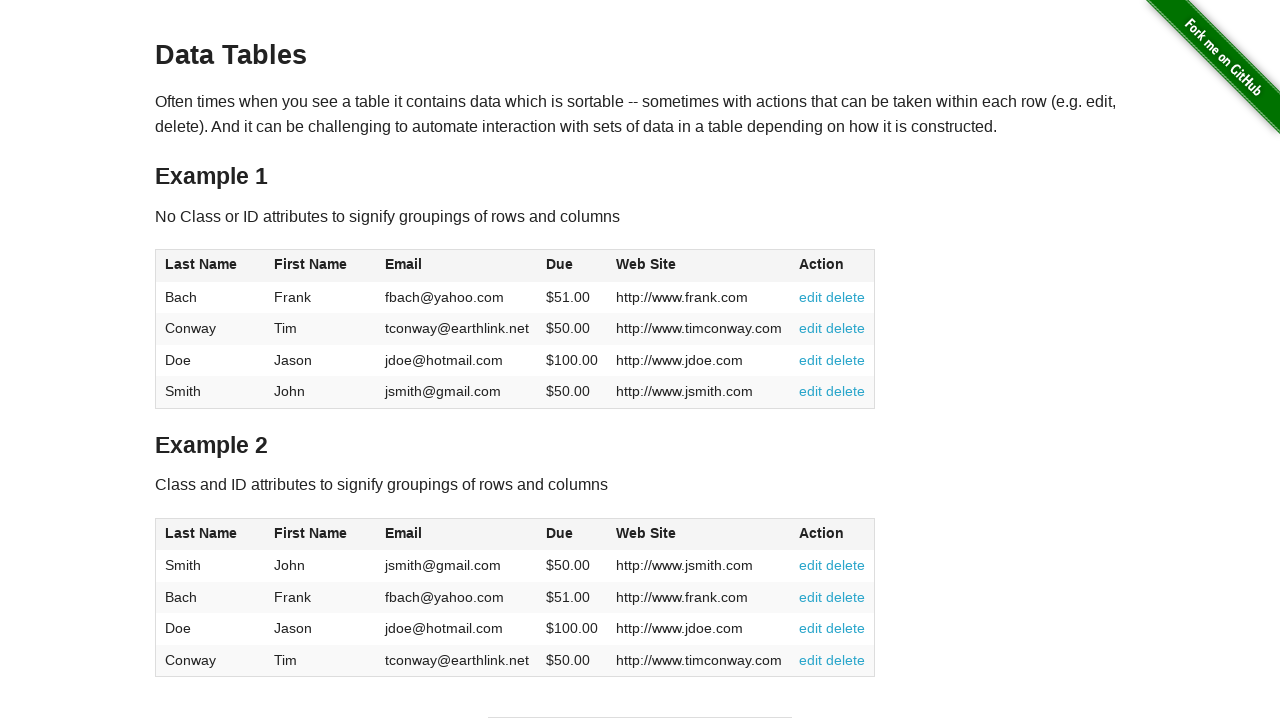